Demonstrates window handle switching by navigating to Google signup page, clicking the Help link to open a new window, and switching between the main and child windows

Starting URL: https://accounts.google.com/signup

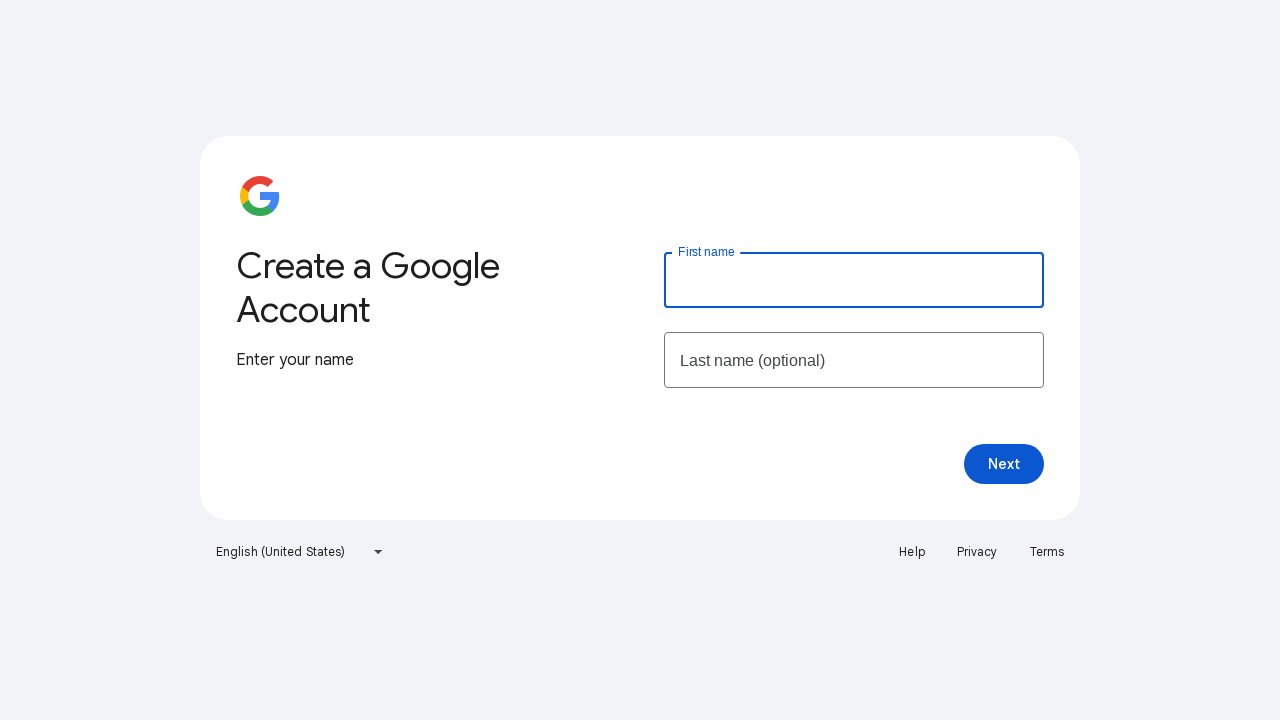

Retrieved main page title from Google signup page
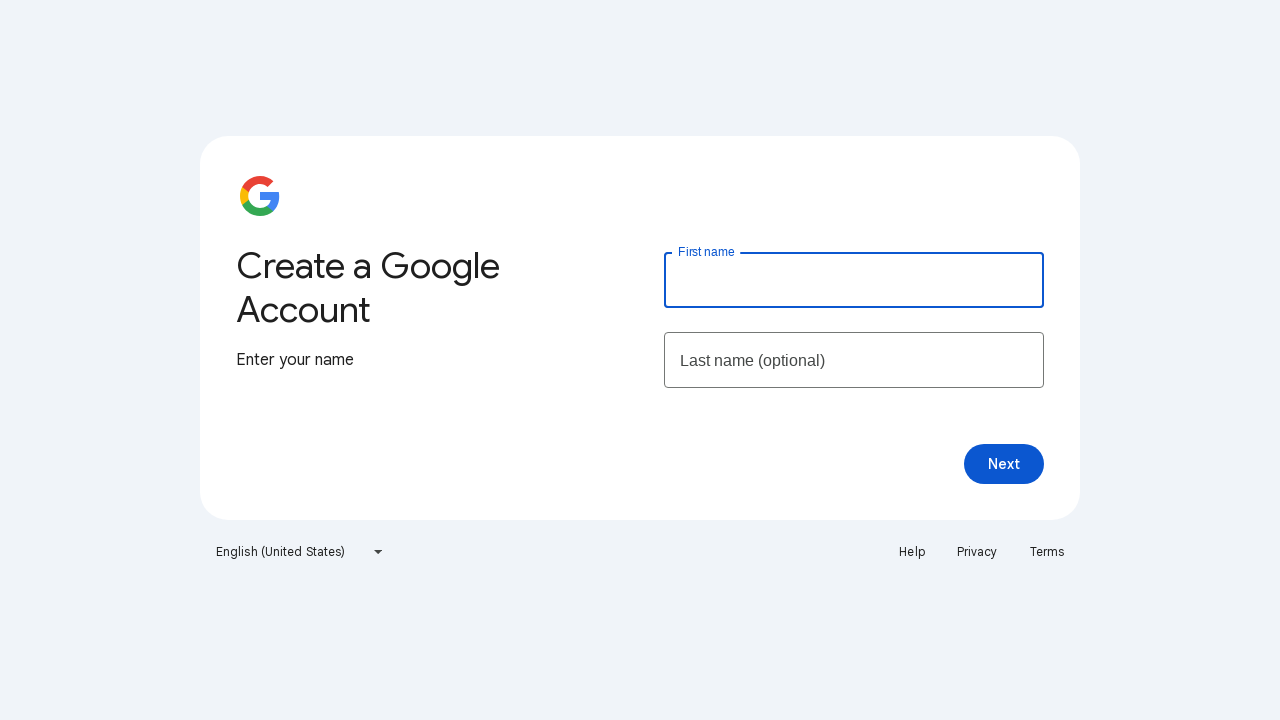

Clicked Help link to open new window at (912, 552) on text=Help
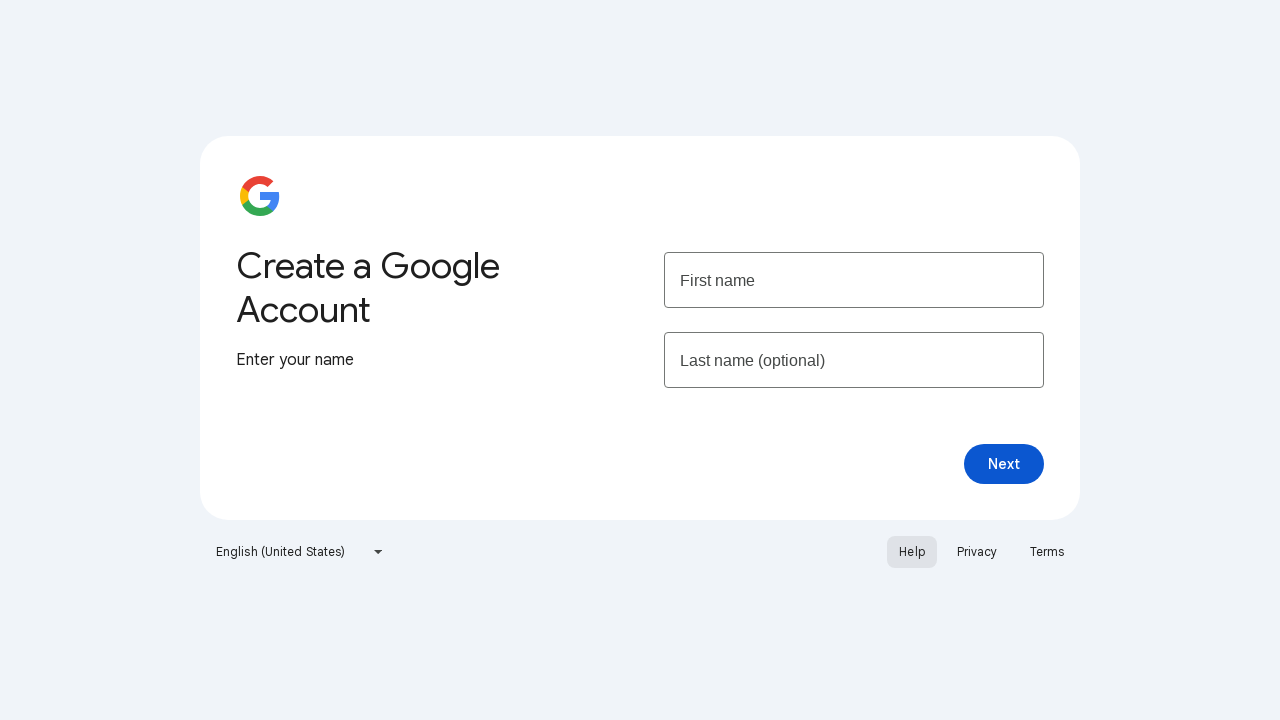

New window loaded and ready
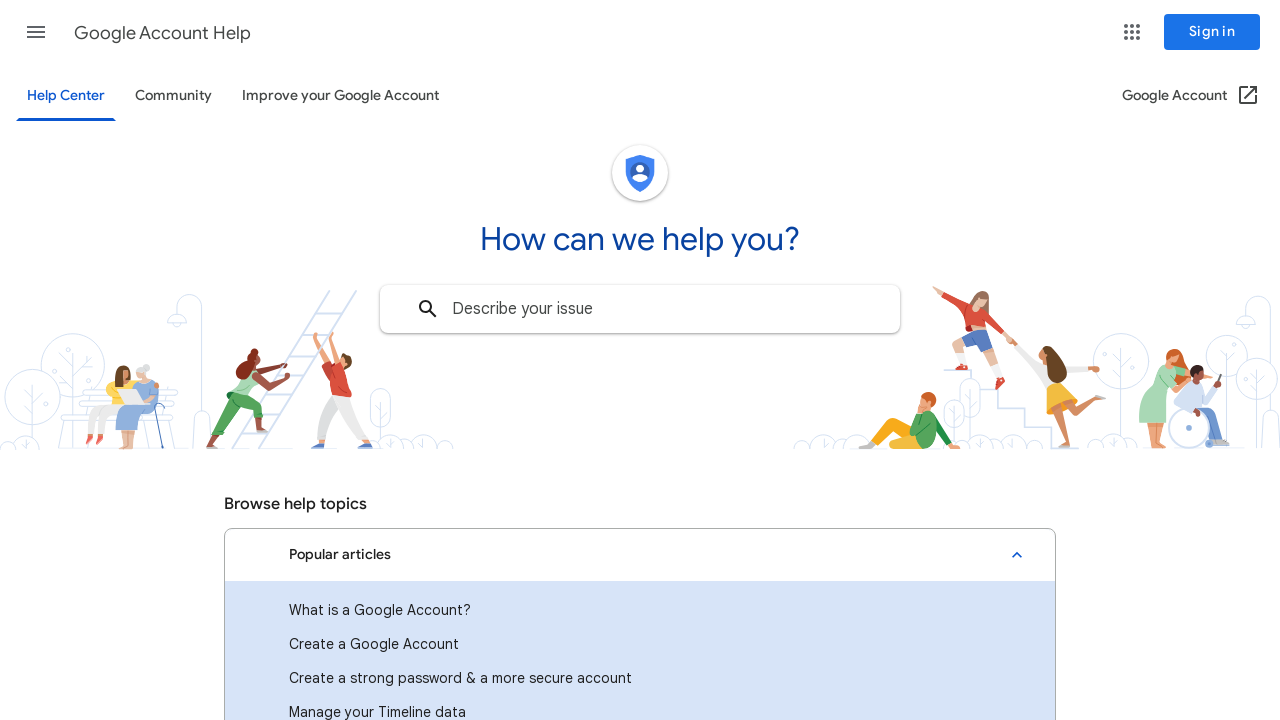

Retrieved child window title
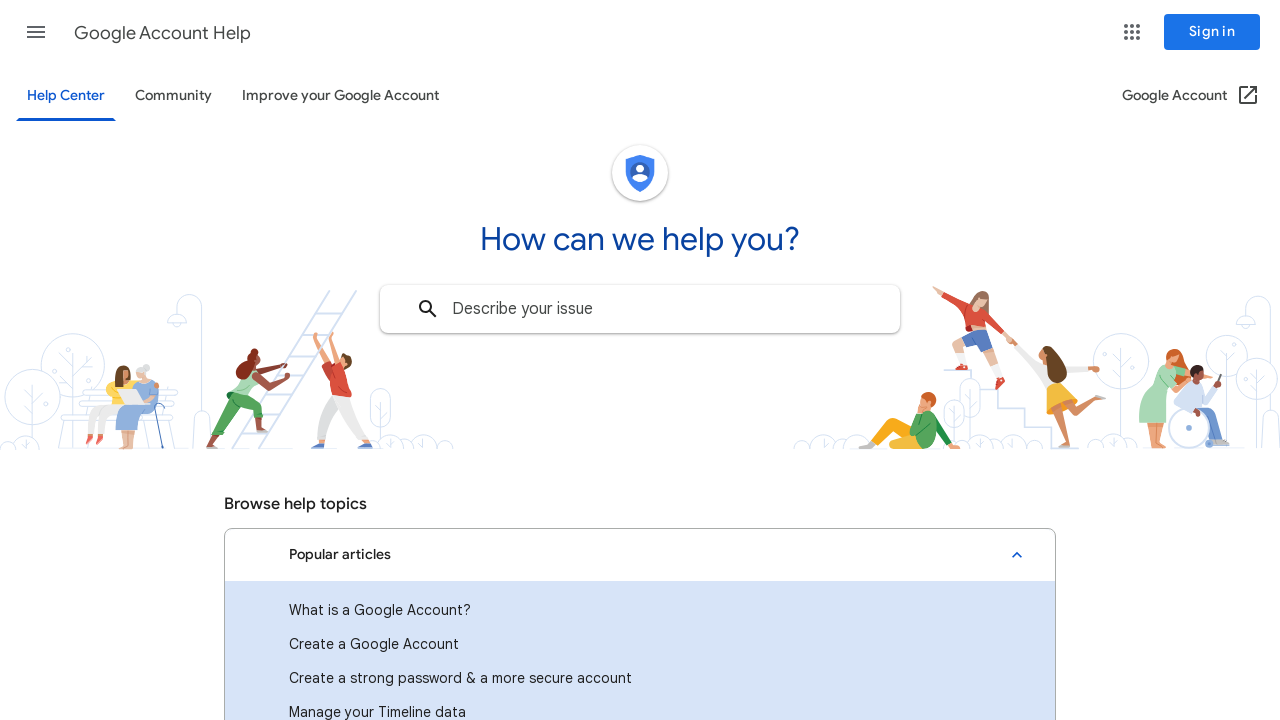

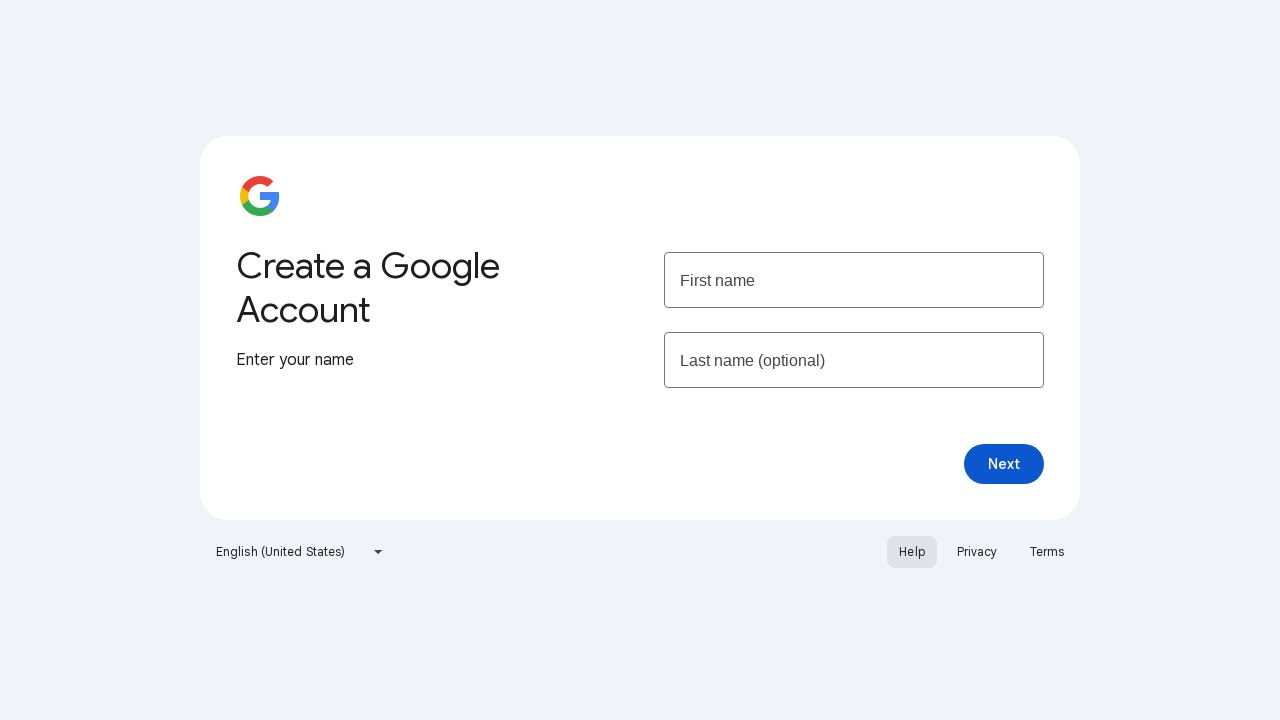